Tests dropdown selection functionality on The Internet Herokuapp demo site

Starting URL: http://the-internet.herokuapp.com/

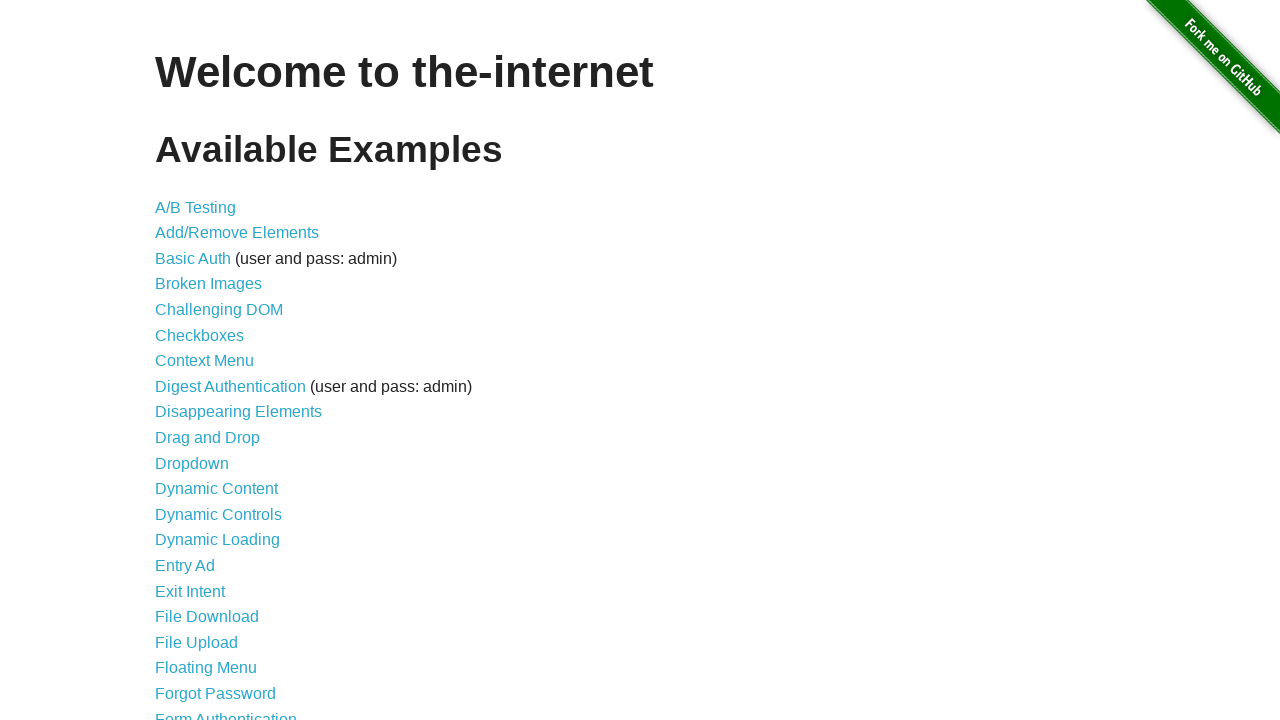

Navigated to The Internet Herokuapp demo site
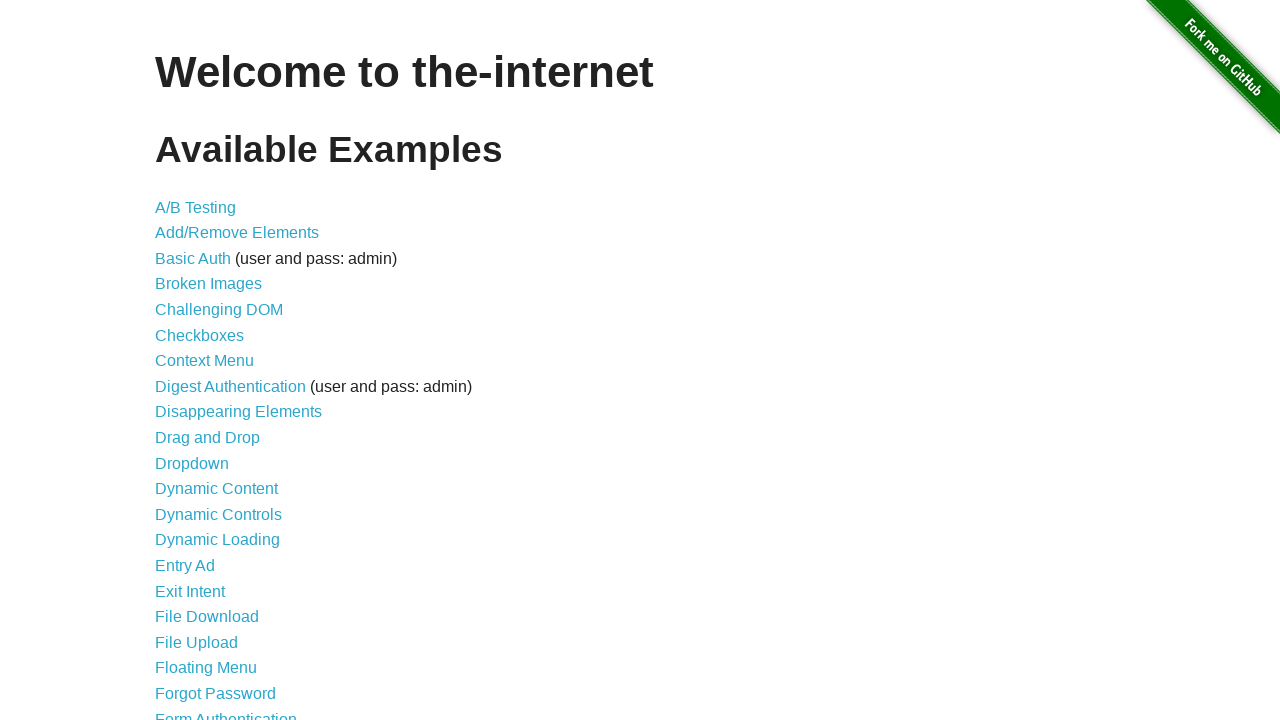

Clicked link to navigate to dropdown page at (192, 463) on a[href='/dropdown']
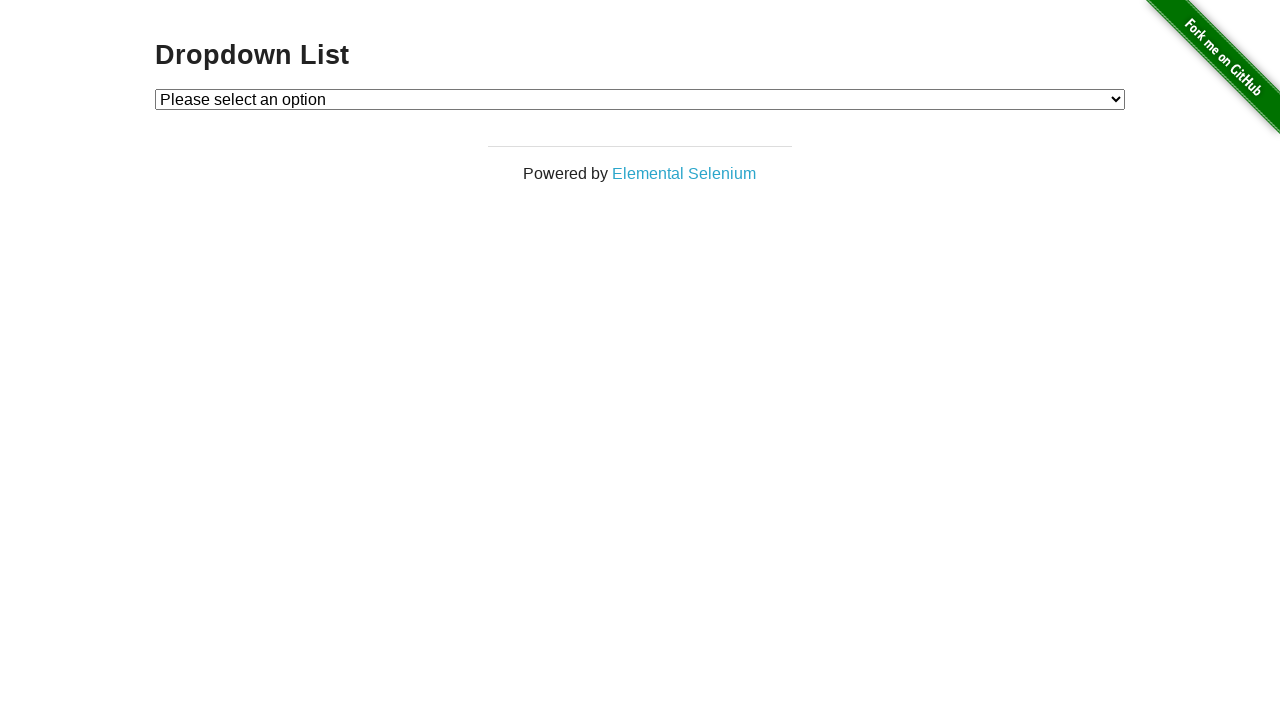

Dropdown element became visible
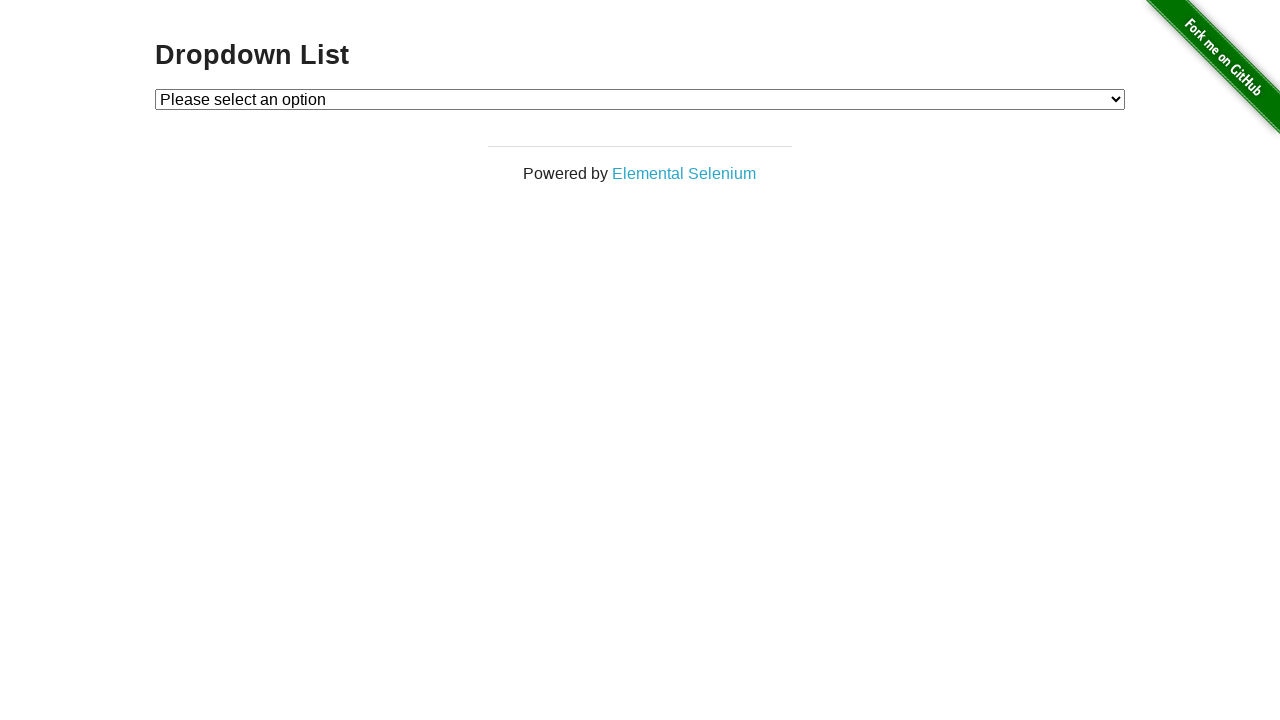

Selected option 2 from the dropdown on #dropdown
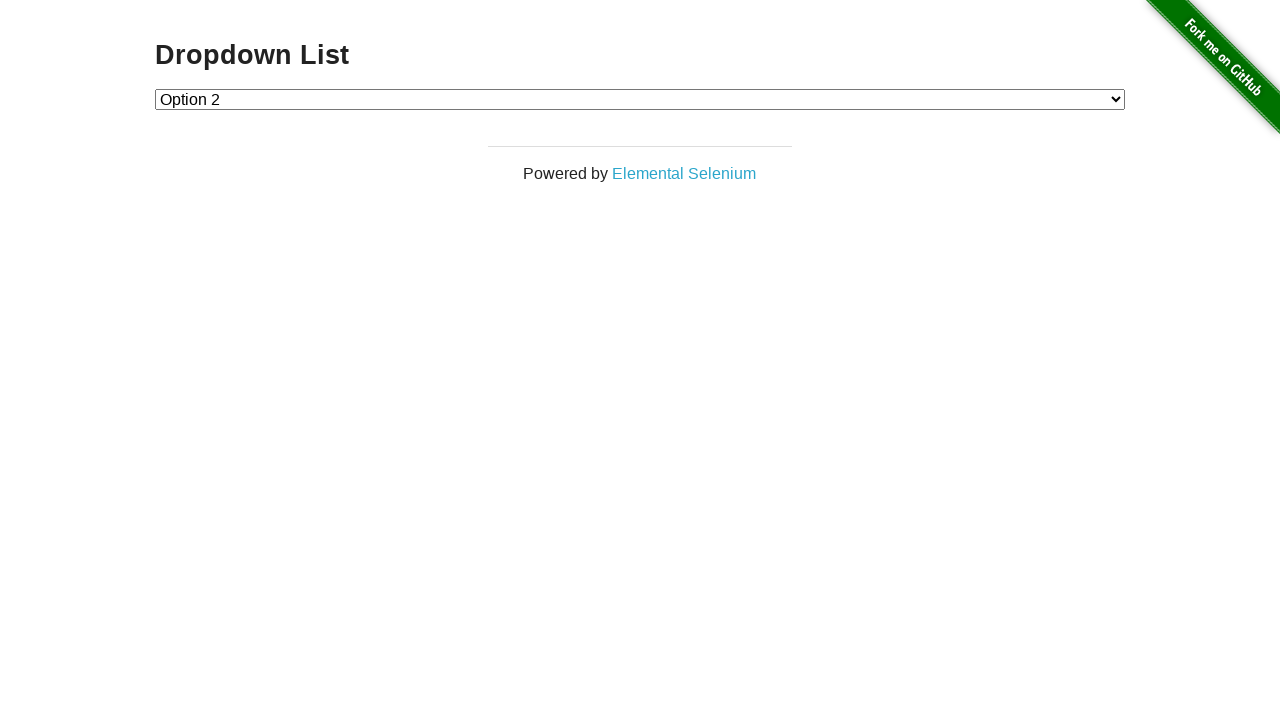

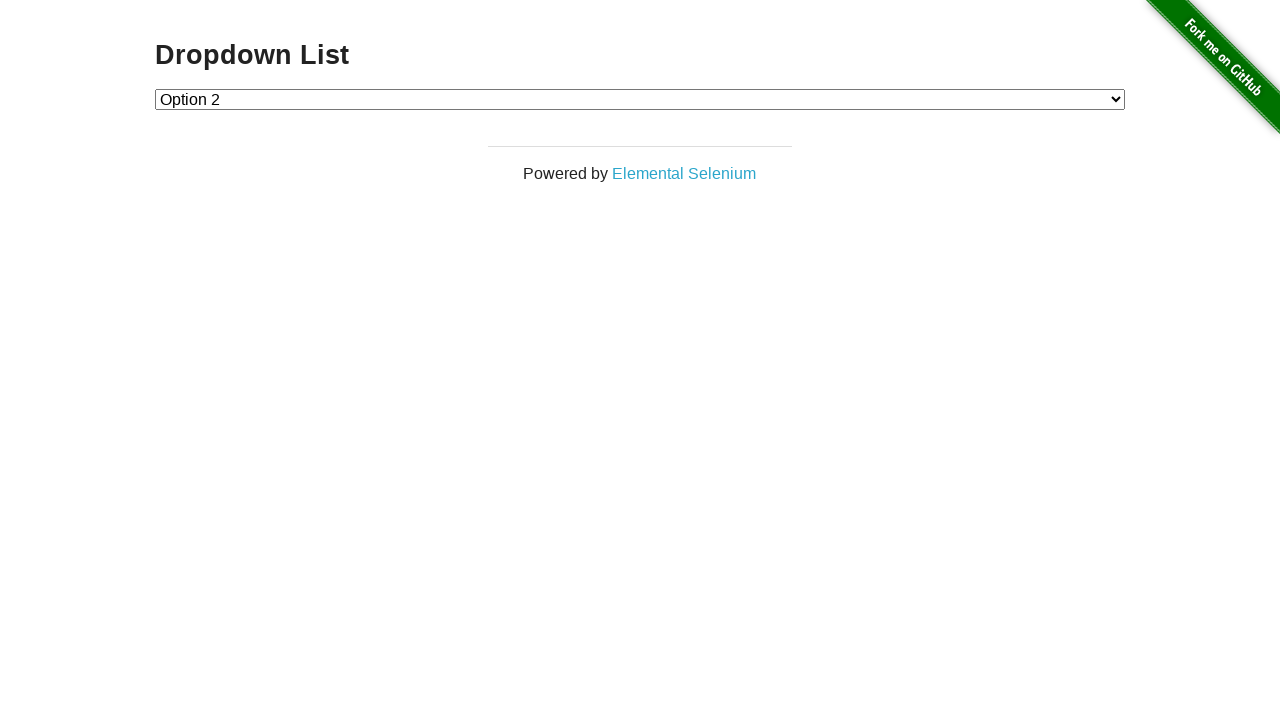